Tests a signup/registration form by filling in first name, last name, and email fields, then submitting the form by clicking the button.

Starting URL: https://secure-retreat-92358.herokuapp.com/

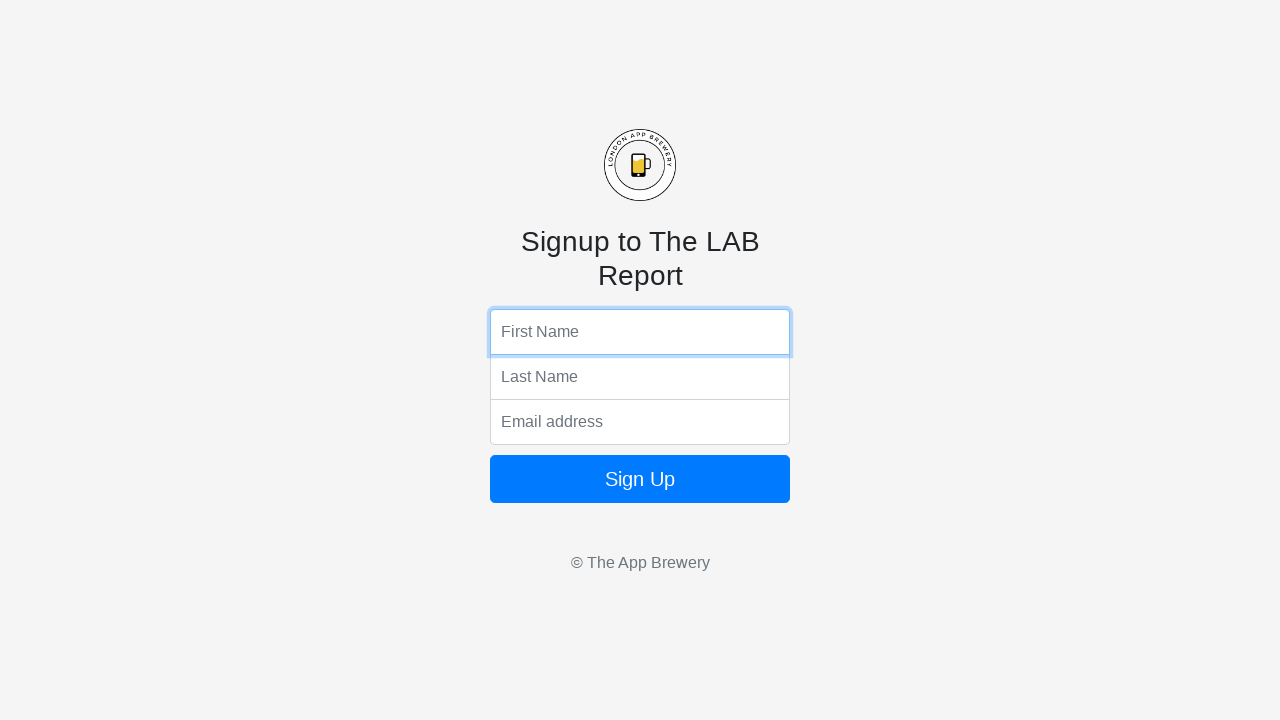

Filled first name field with 'Jennifer' on input[name='fName']
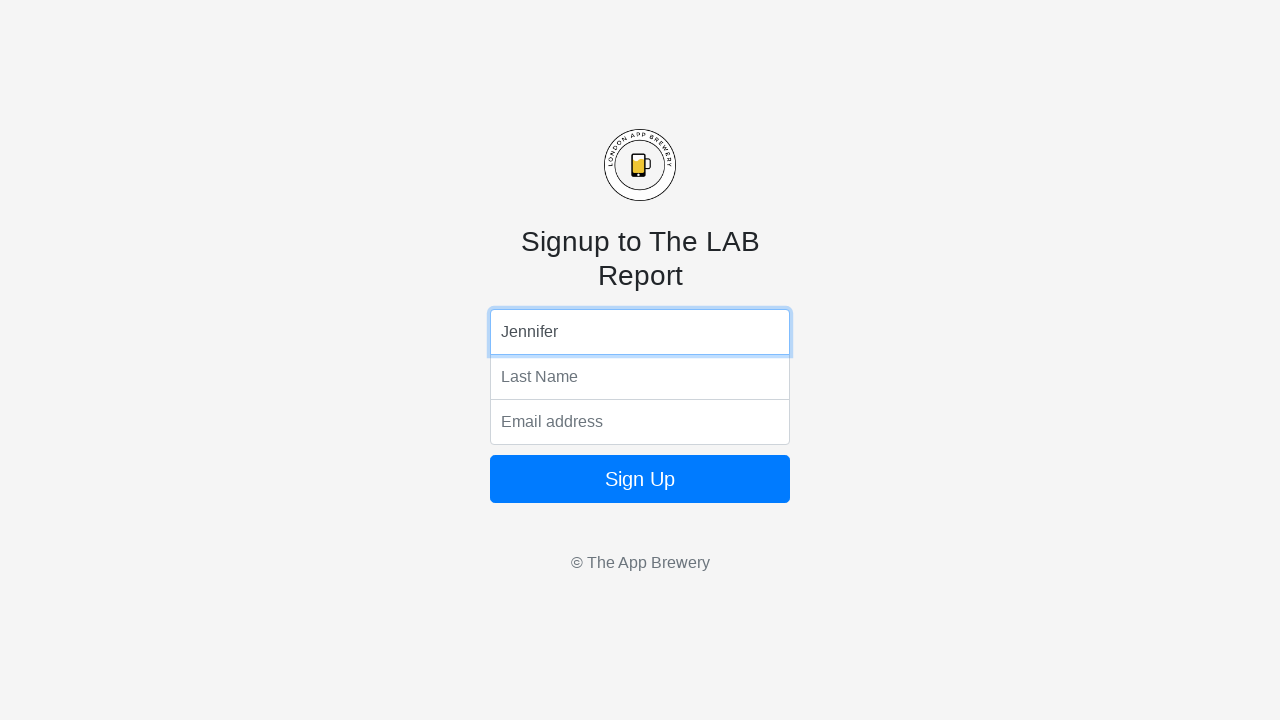

Filled last name field with 'Martinez' on input[name='lName']
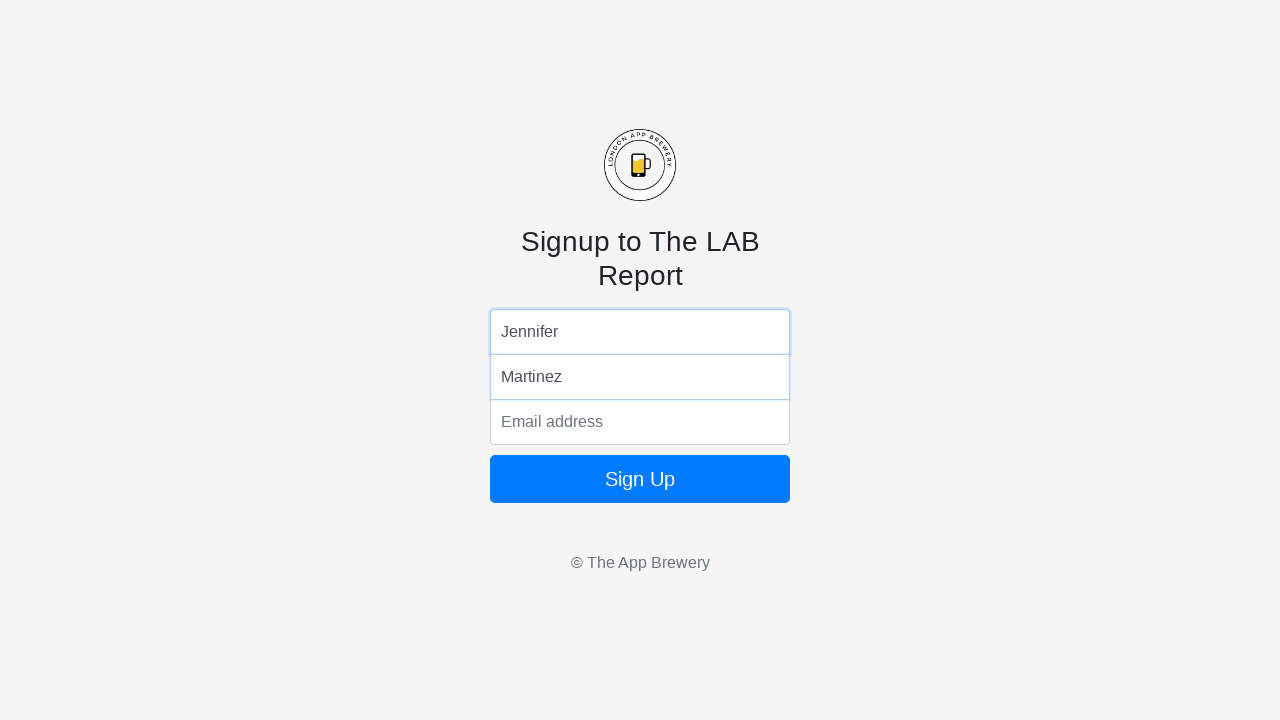

Filled email field with 'jennifer.martinez@example.com' on input[name='email']
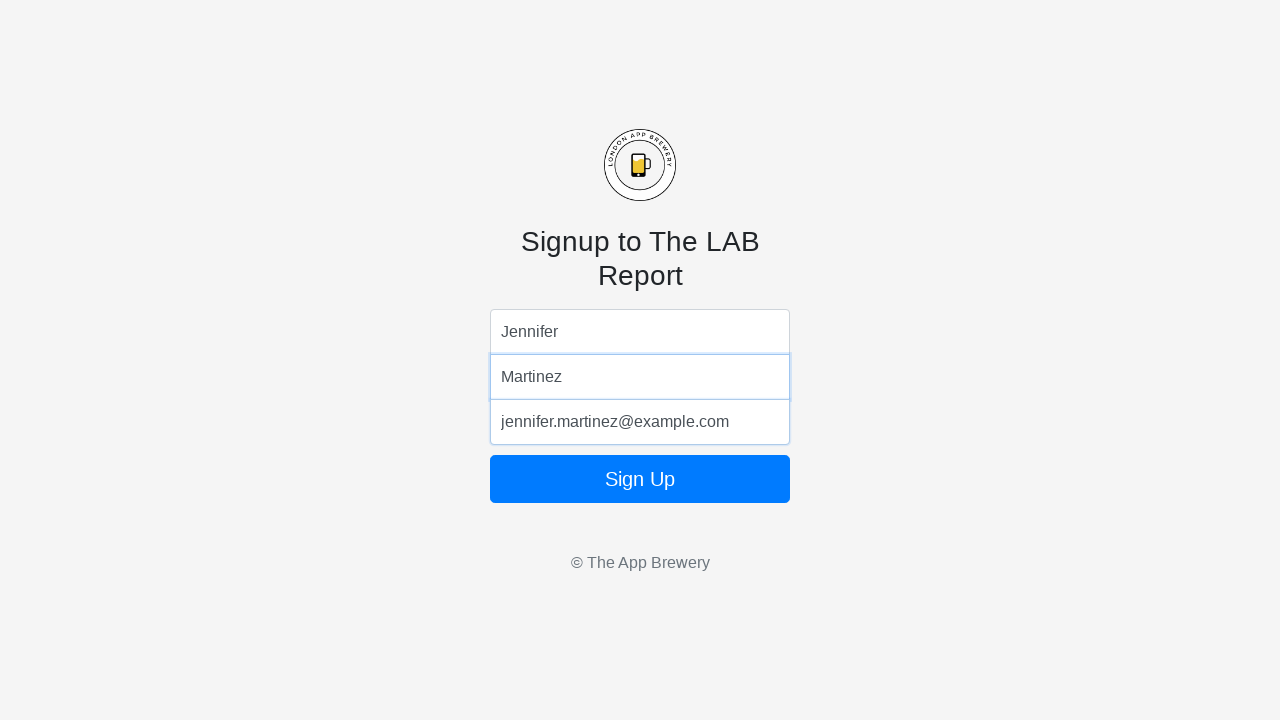

Clicked submit button to register at (640, 479) on button
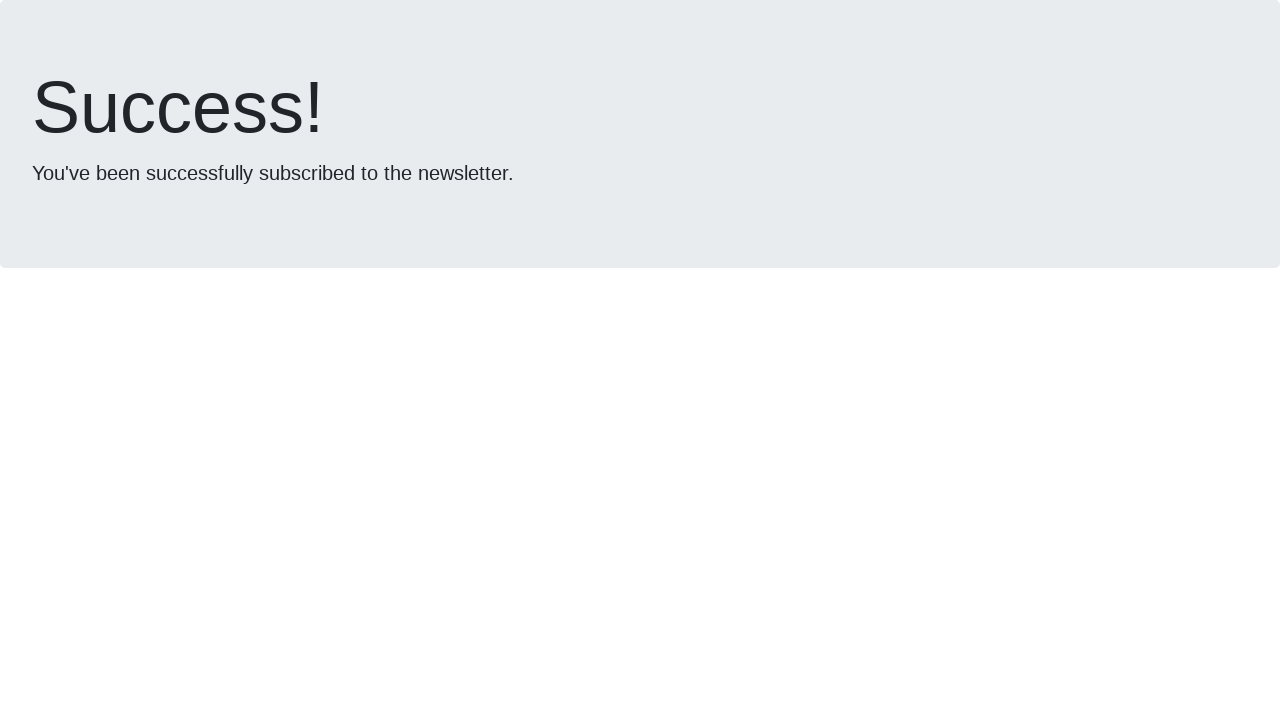

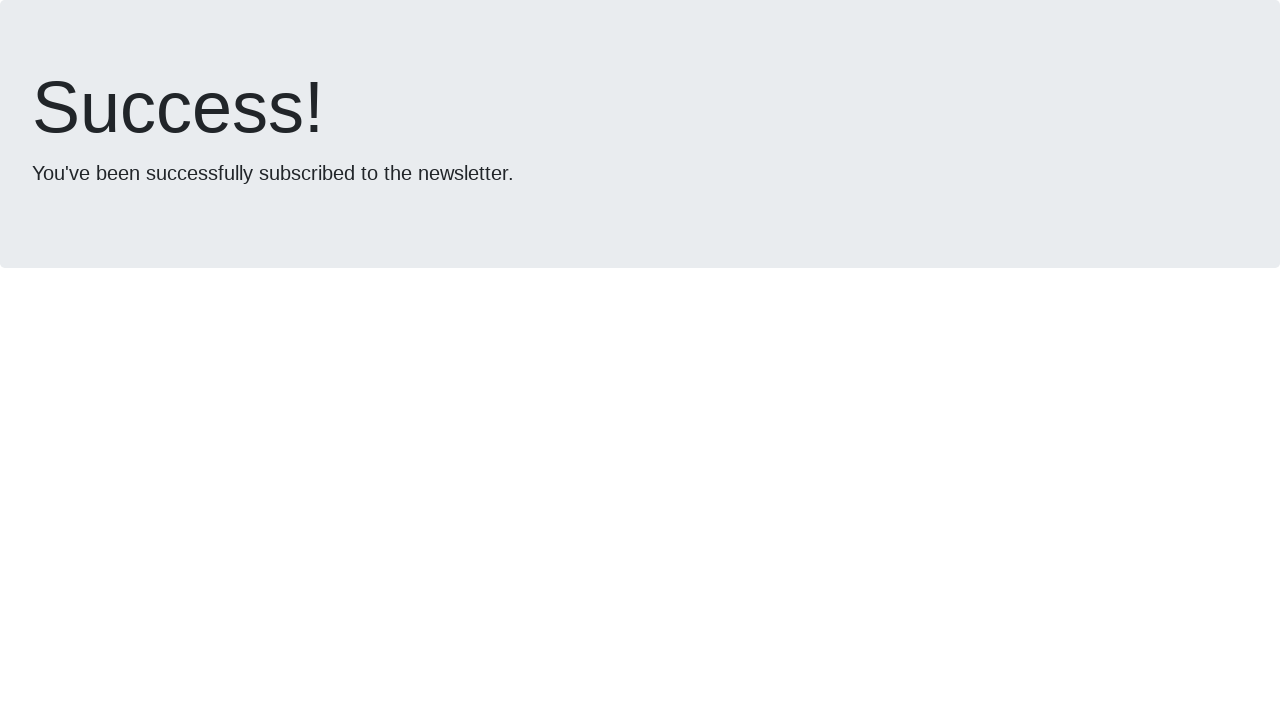